Tests hover menu interaction by moving to a blog menu and clicking on a submenu item

Starting URL: http://omayo.blogspot.com/

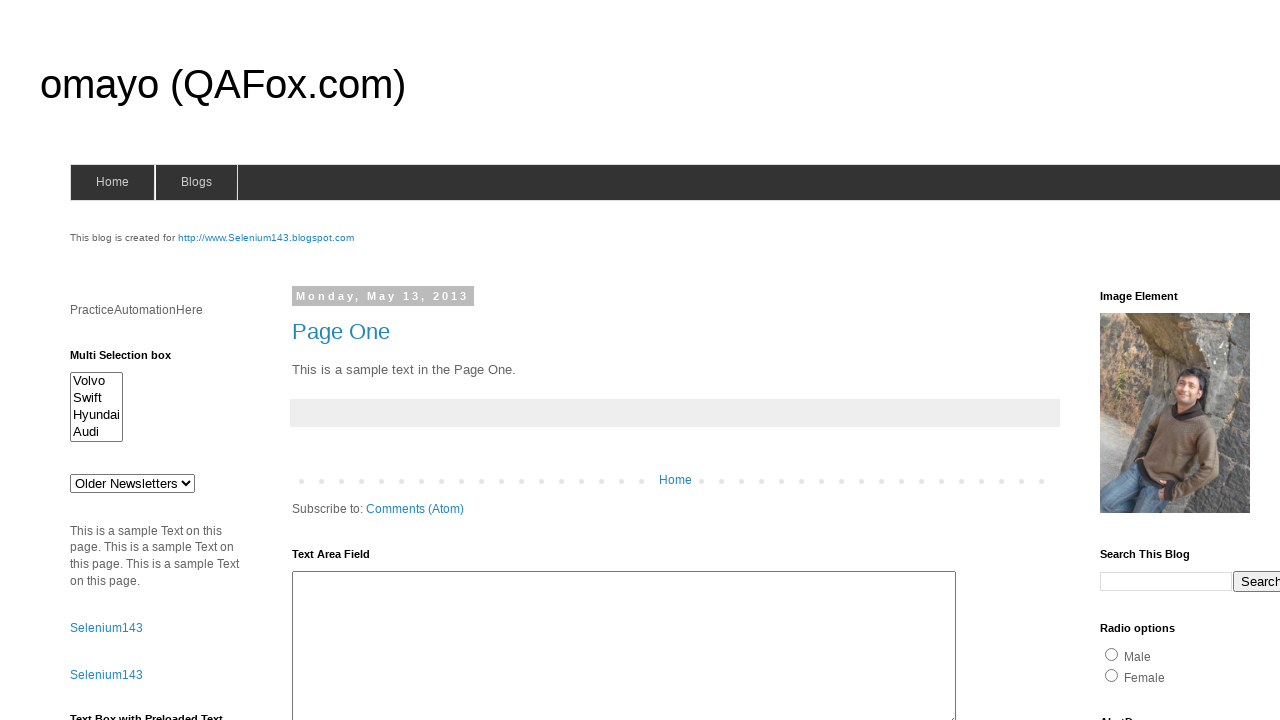

Hovered over blog menu to reveal dropdown at (196, 182) on span#blogsmenu
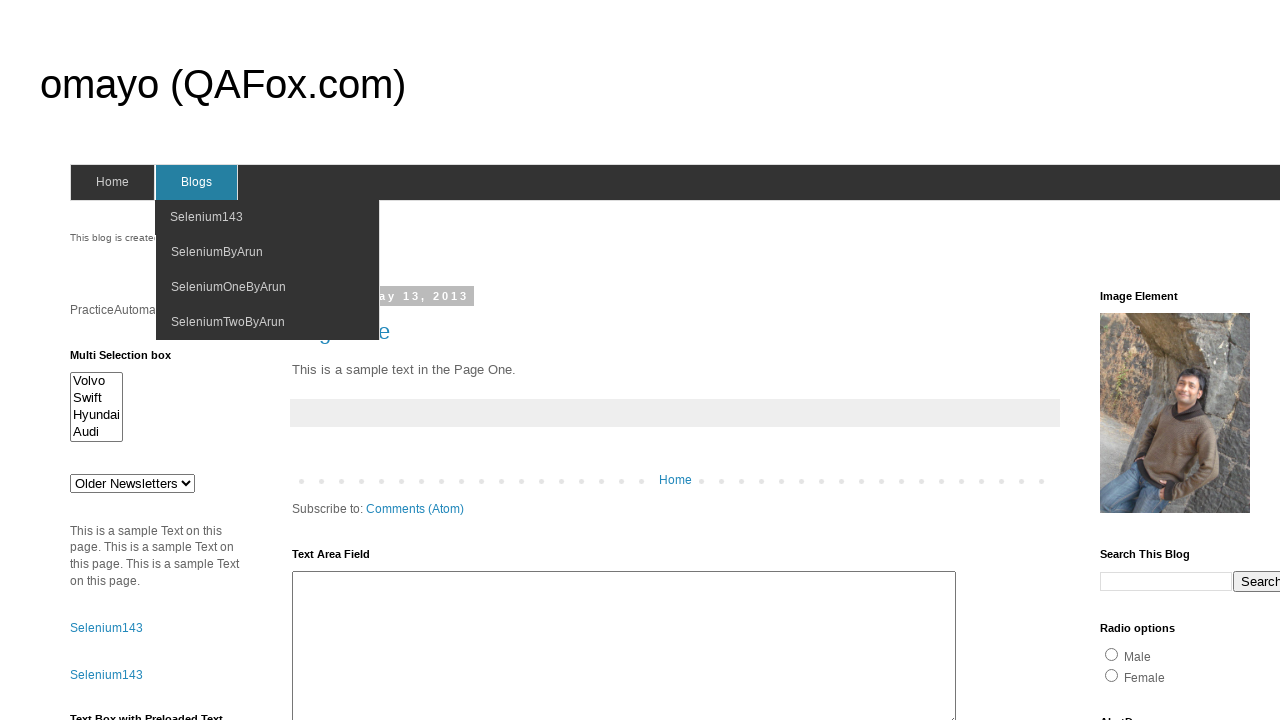

Clicked on SeleniumByArun submenu item at (217, 252) on xpath=//span[.='SeleniumByArun']
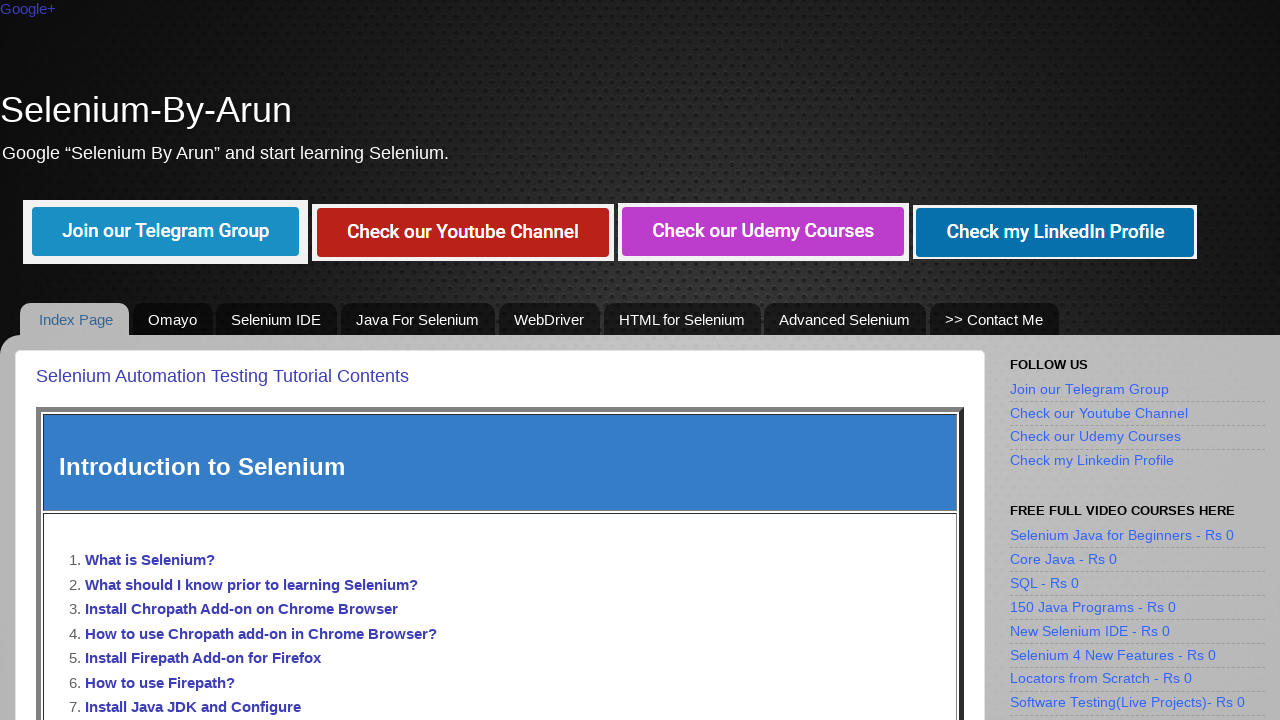

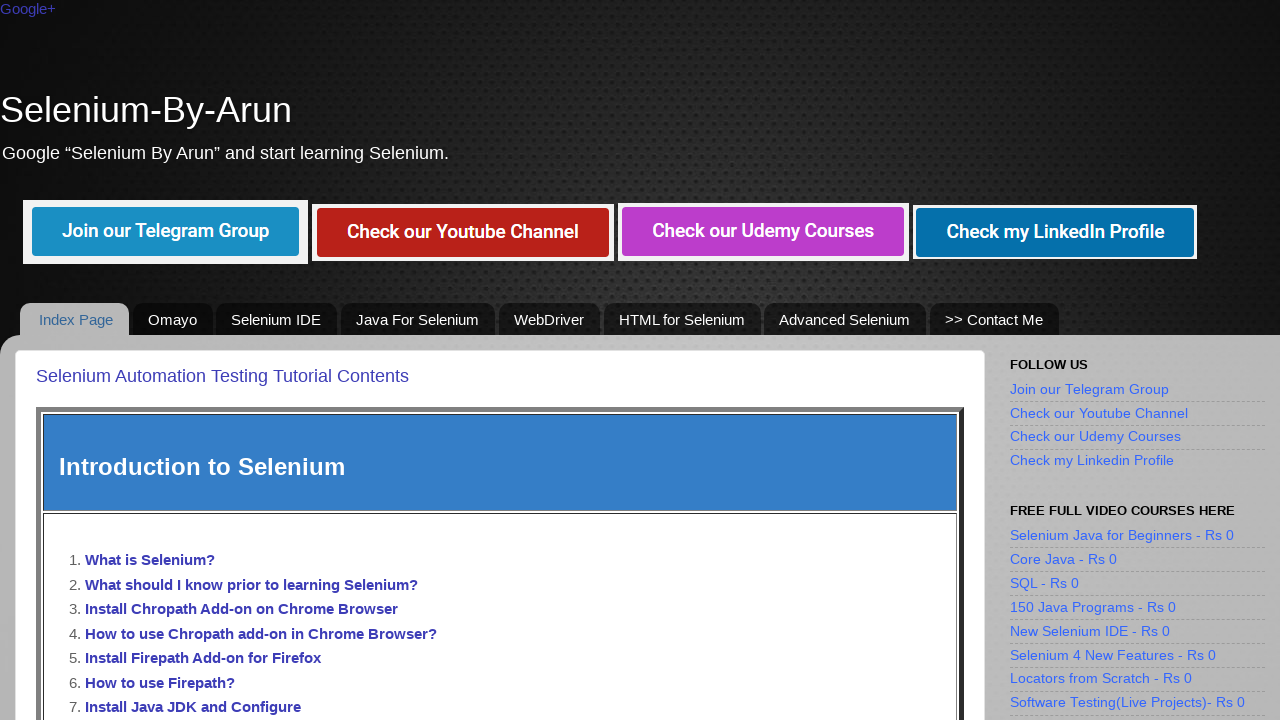